Tests different mouse click actions including single click, right-click (context click), and double-click on designated buttons on a demo page.

Starting URL: http://sahitest.com/demo/clicks.htm

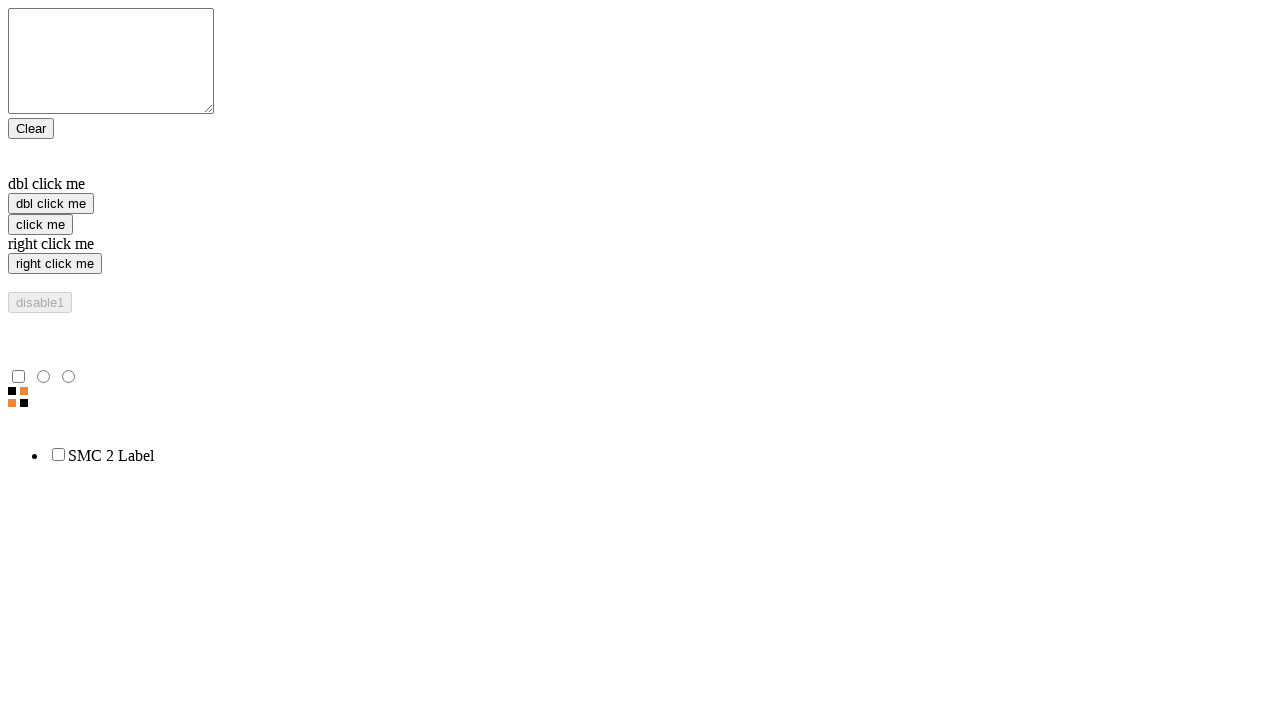

Located double-click button element
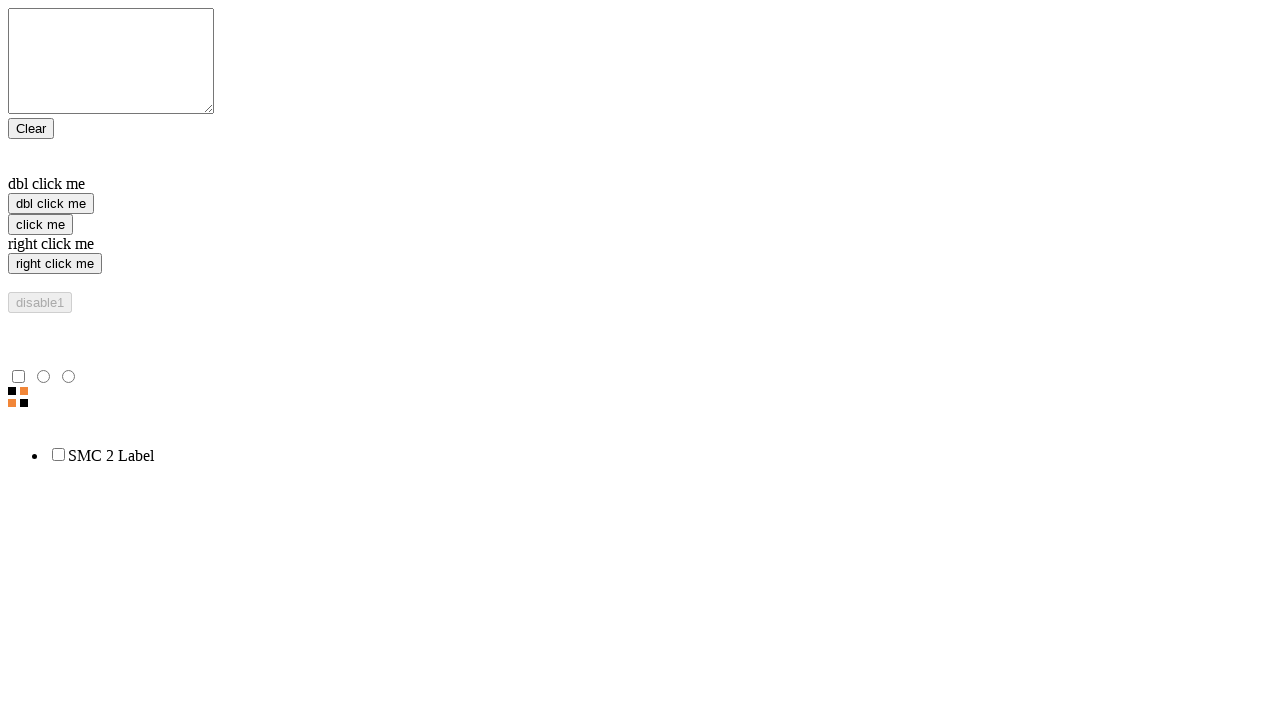

Located single-click button element
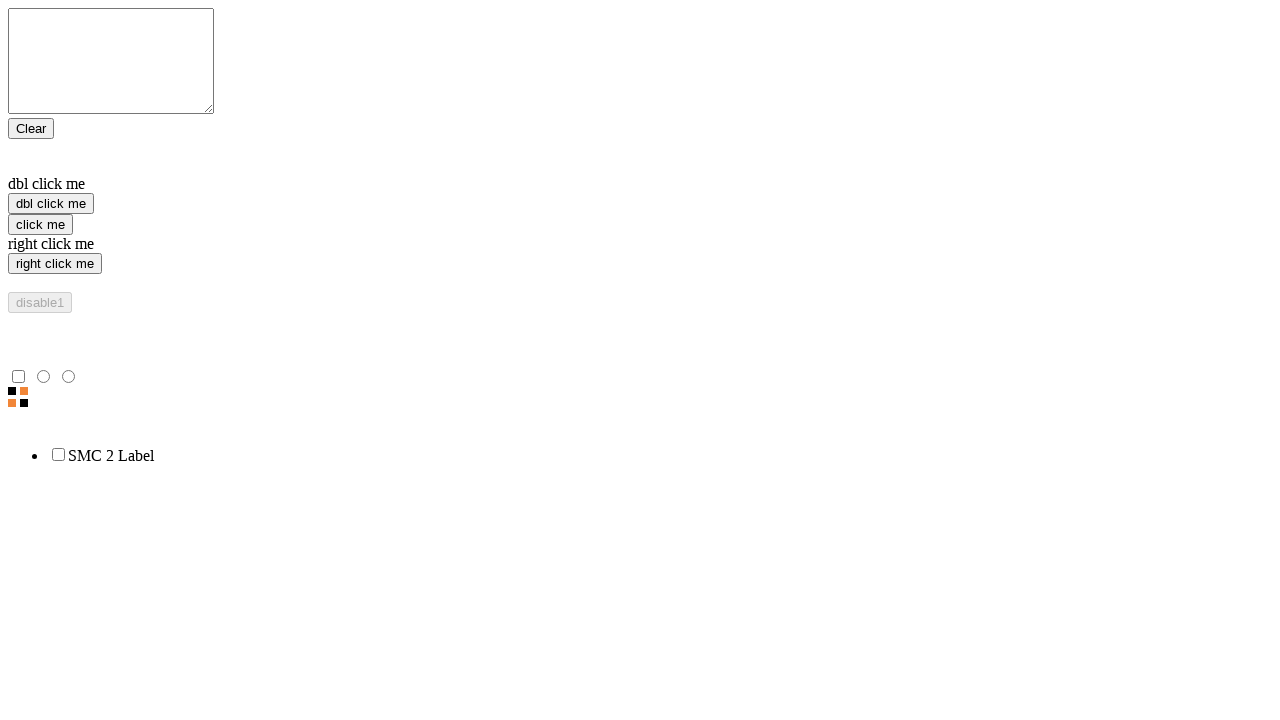

Located right-click button element
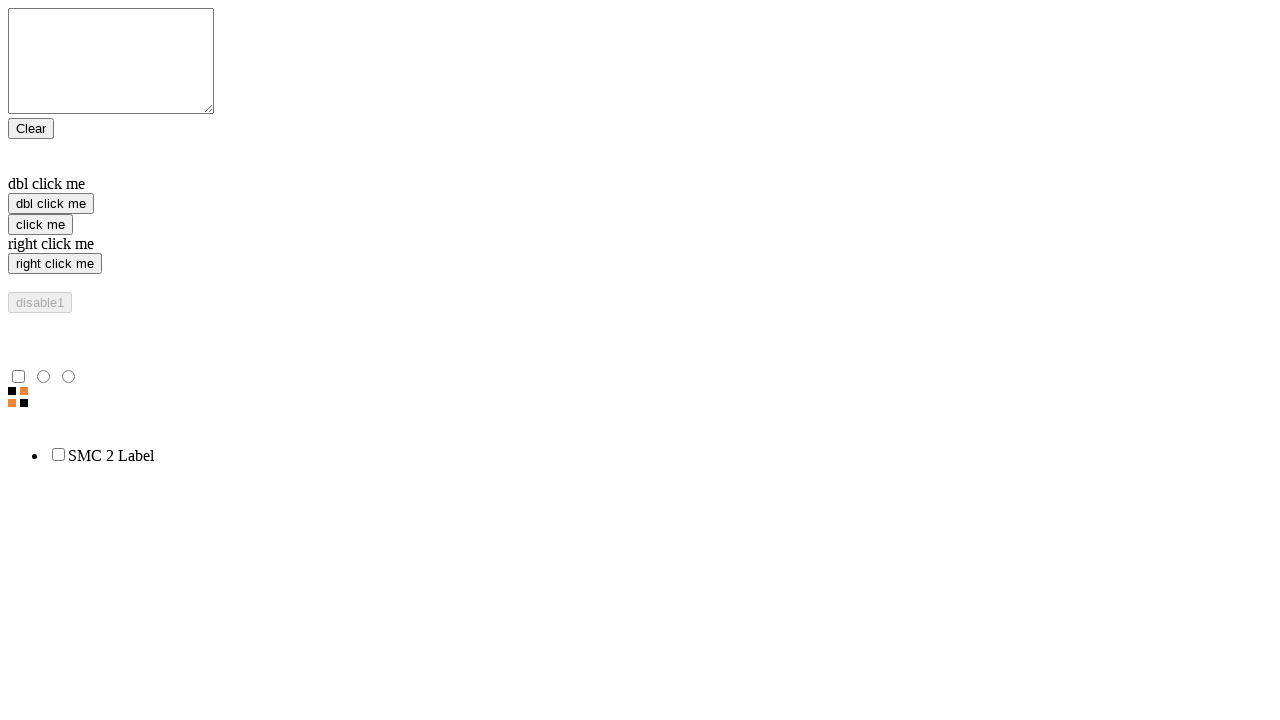

Performed single click on 'click me' button at (40, 224) on input[value='click me']
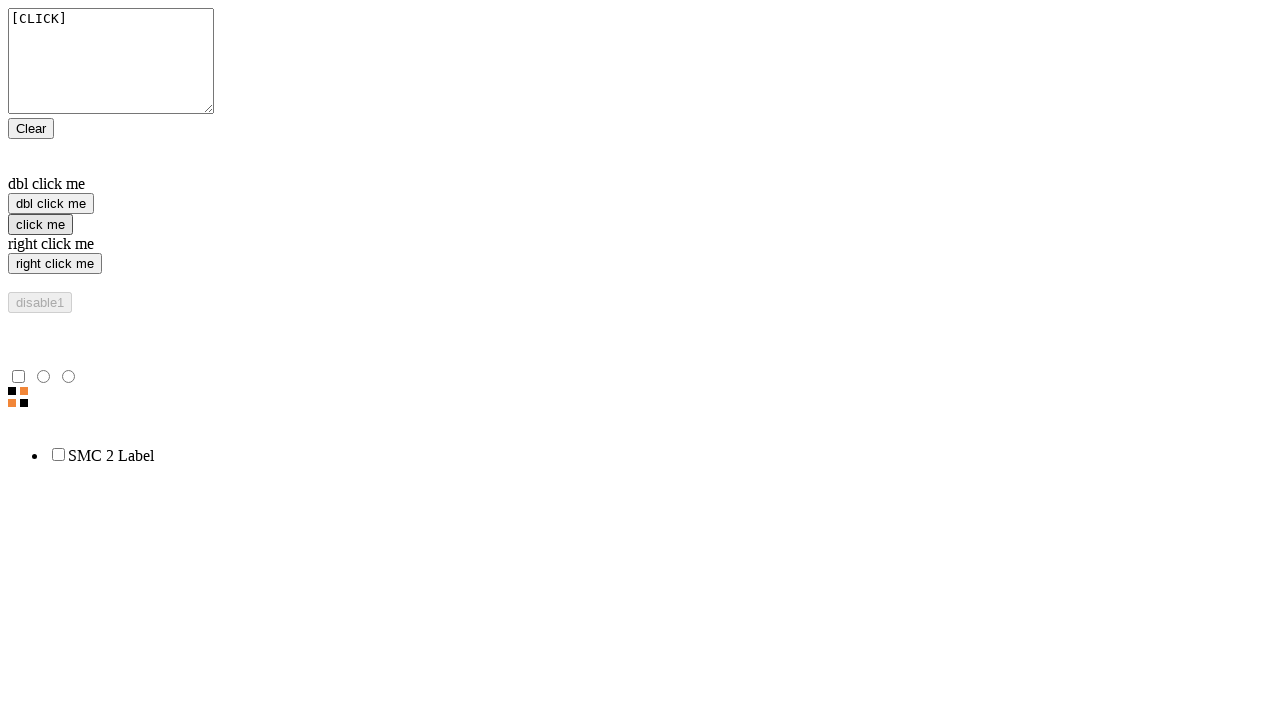

Performed right-click on 'right click me' button at (55, 264) on input[value='right click me']
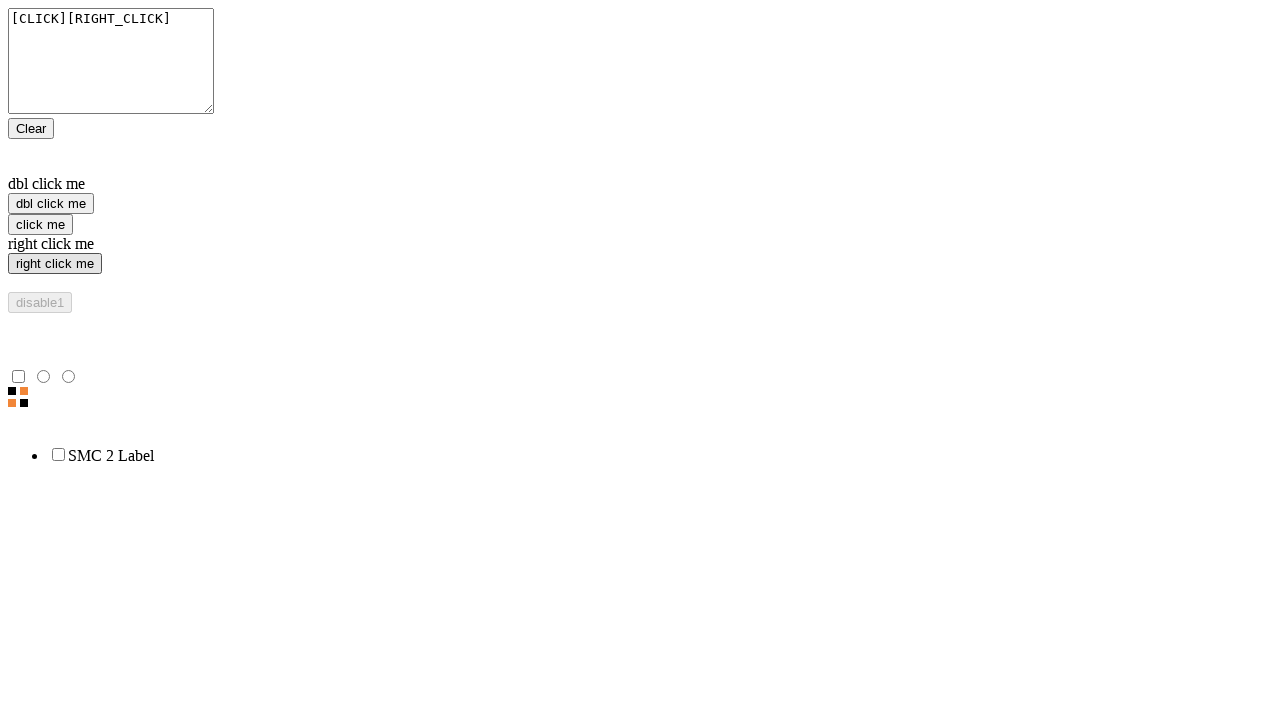

Performed double-click on 'dbl click me' button at (51, 204) on input[value='dbl click me']
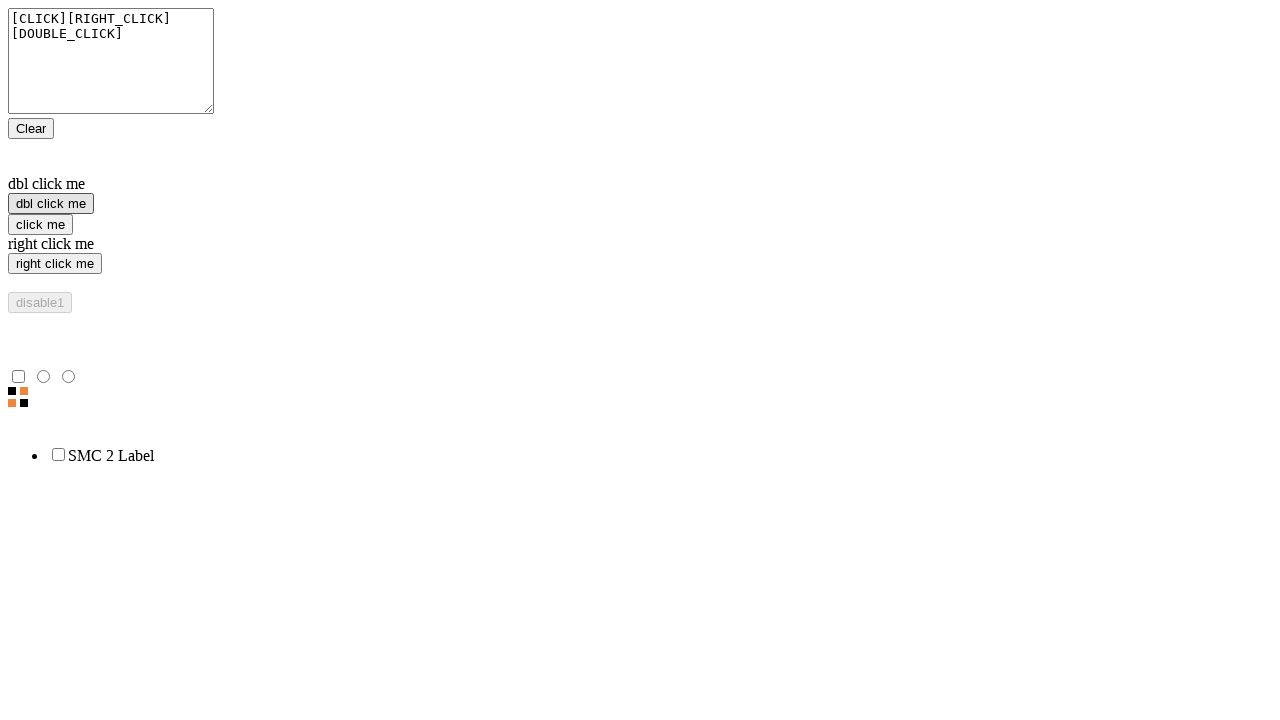

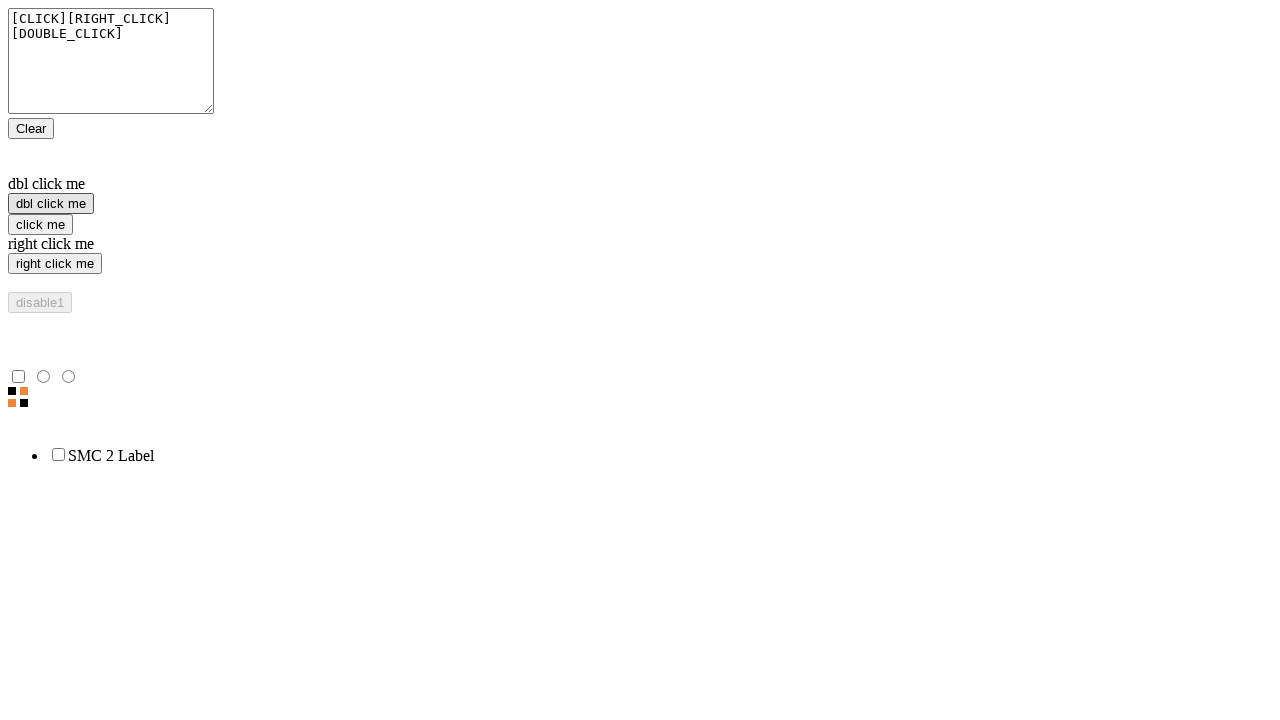